Opens GitHub homepage and verifies the URL host and page title

Starting URL: https://github.com/

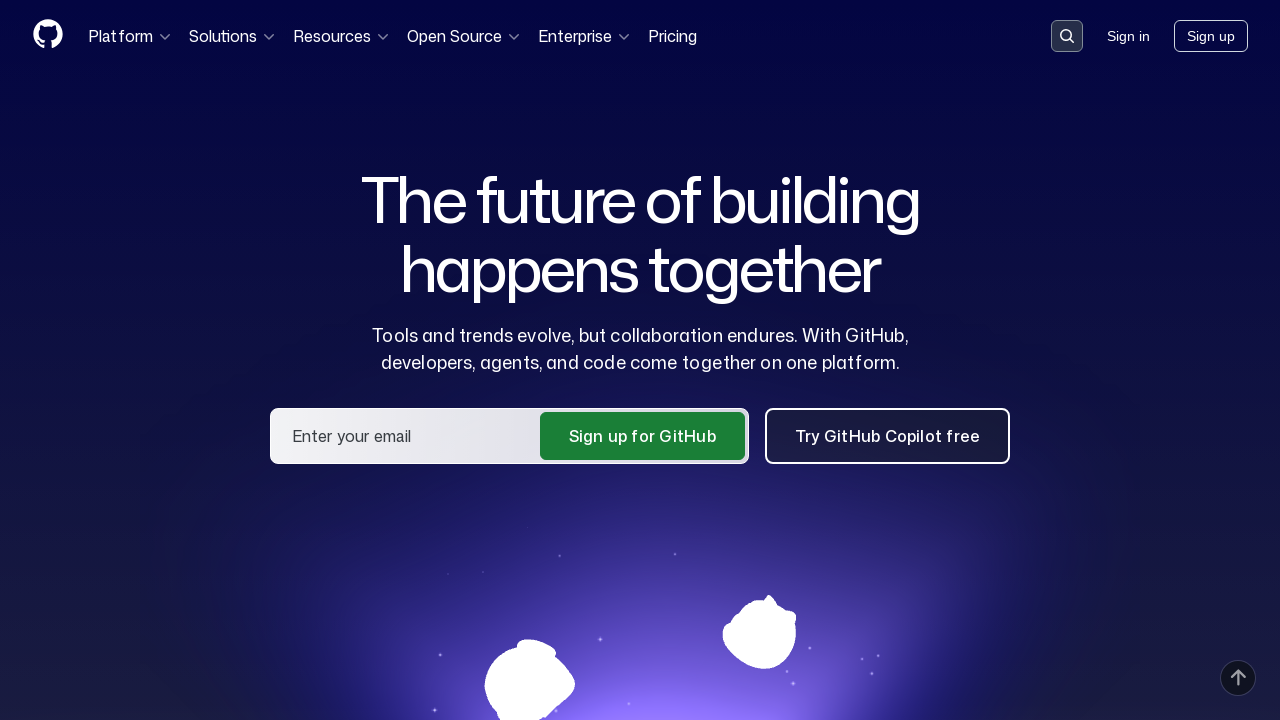

Navigated to GitHub homepage at https://github.com/
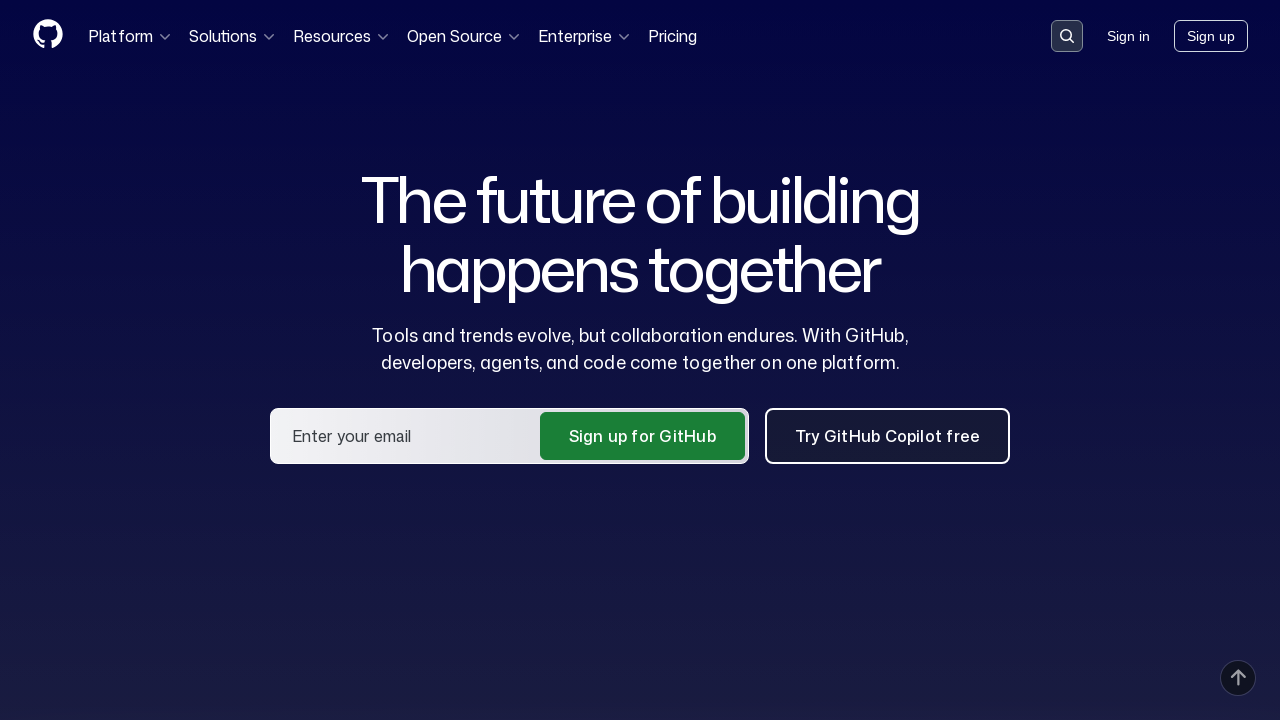

Verified URL host contains 'github.com'
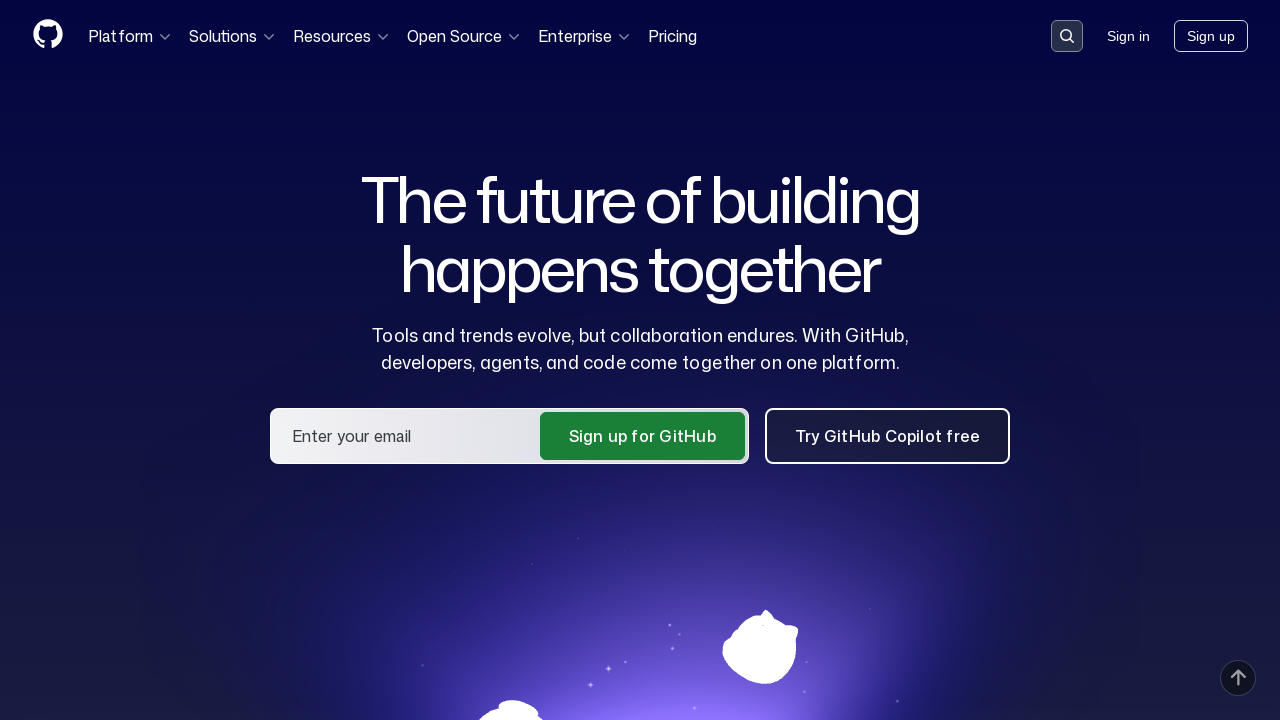

Verified page title contains 'GitHub'
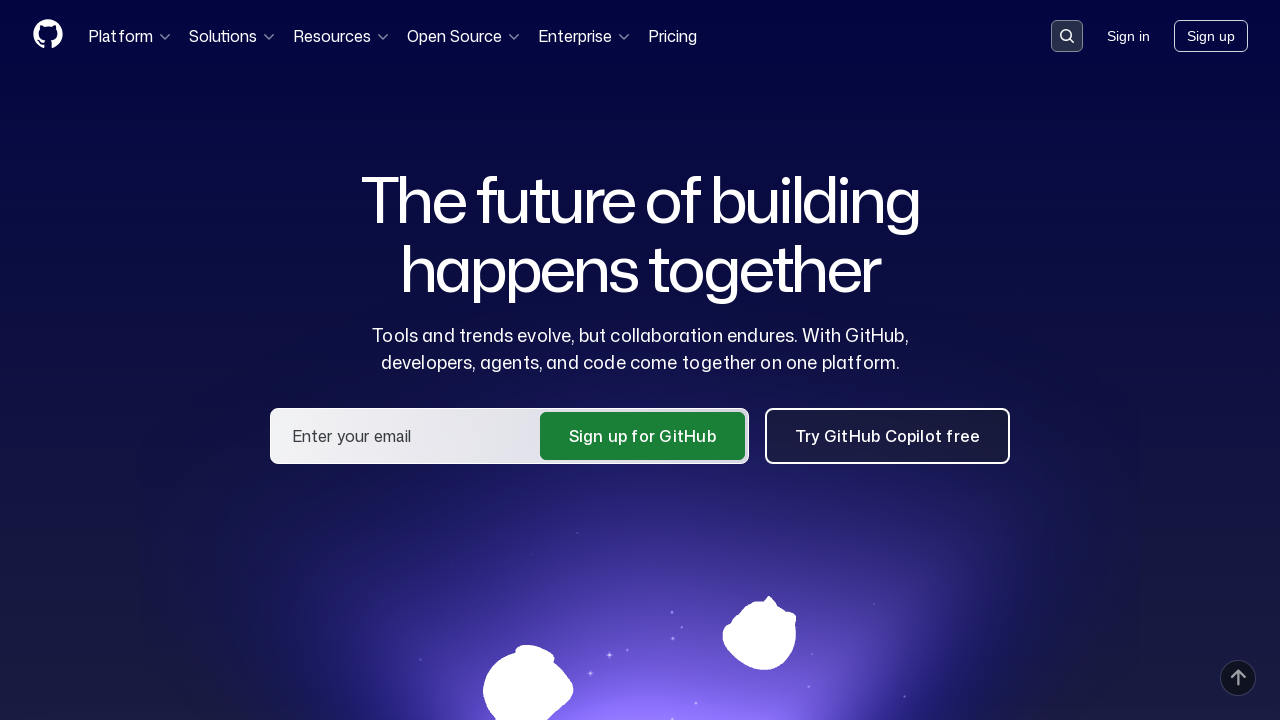

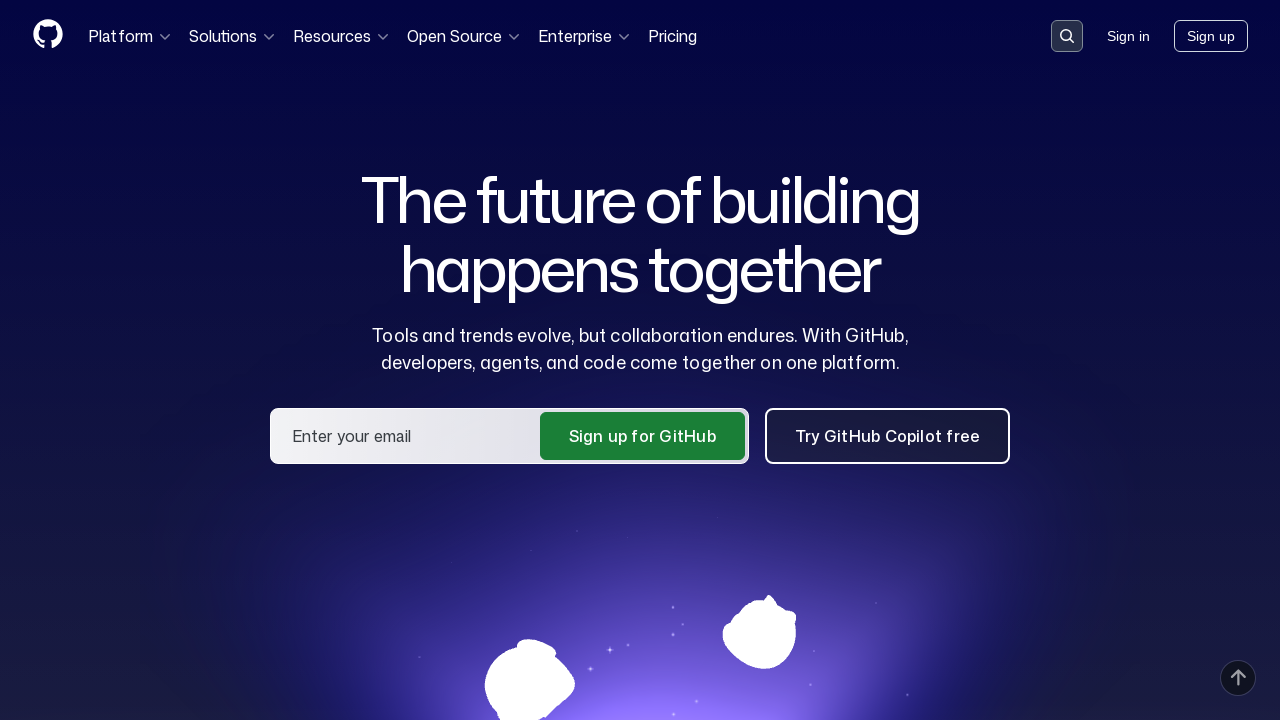